Tests closing a modal dialog by clicking on the background

Starting URL: https://testpages.eviltester.com/styled/alerts/fake-alert-test.html

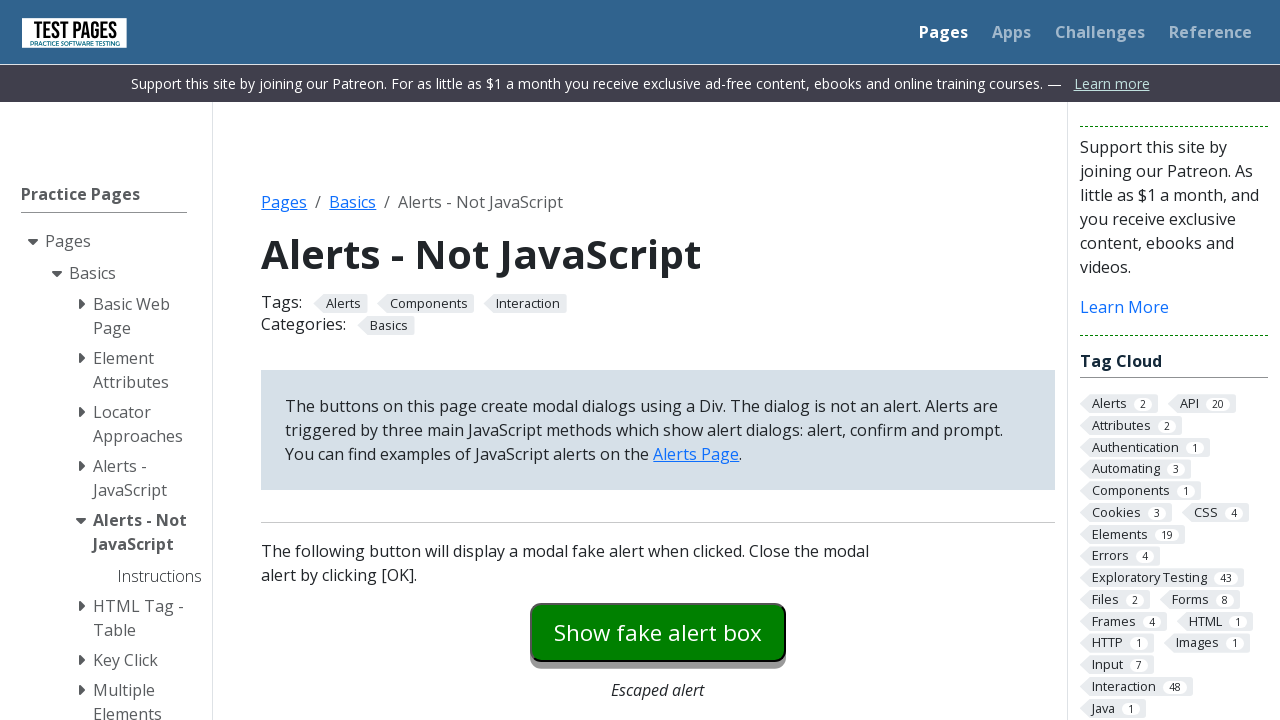

Navigated to fake alert test page
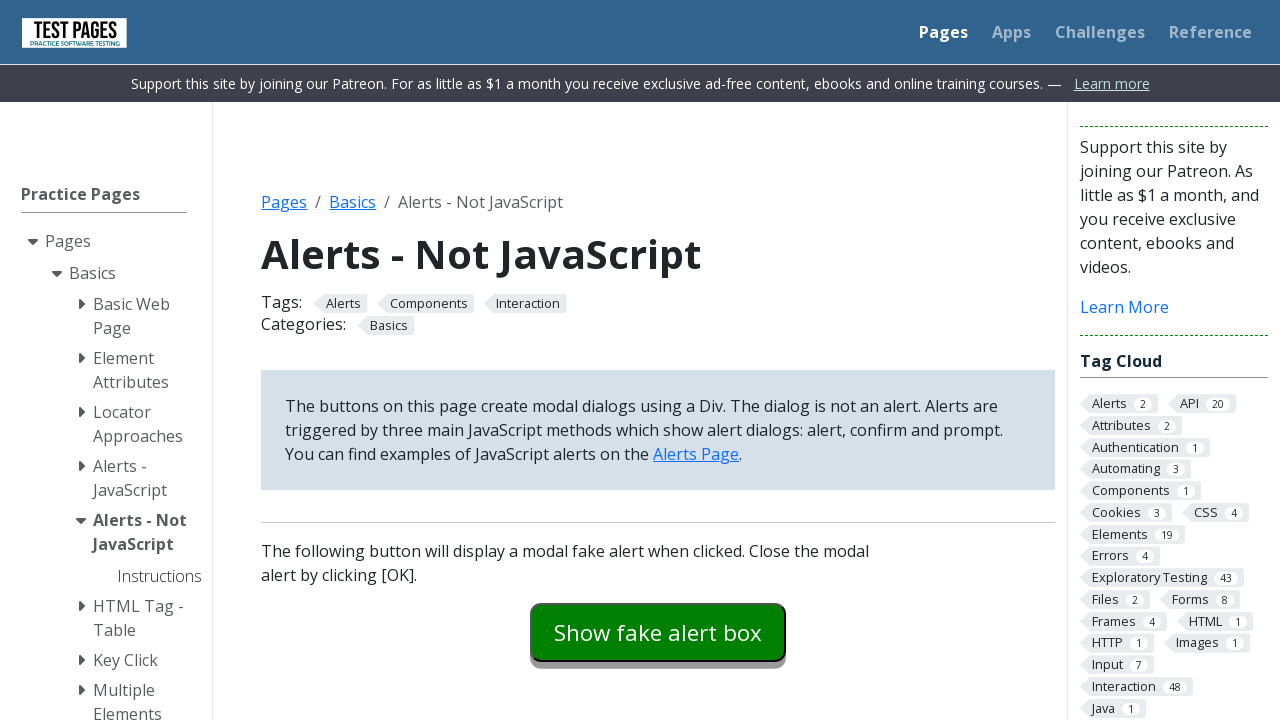

Clicked modal dialog button to open the dialog at (658, 360) on #modaldialog
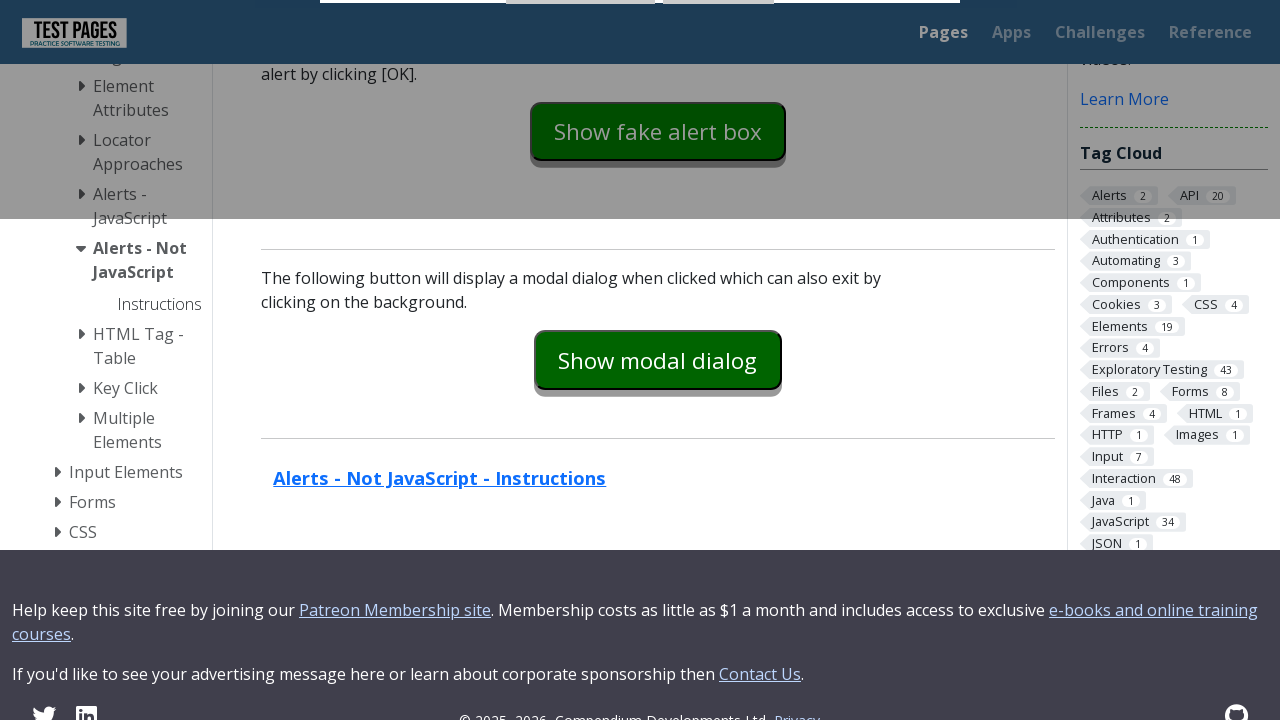

Clicked on the faded background via JavaScript to close the modal
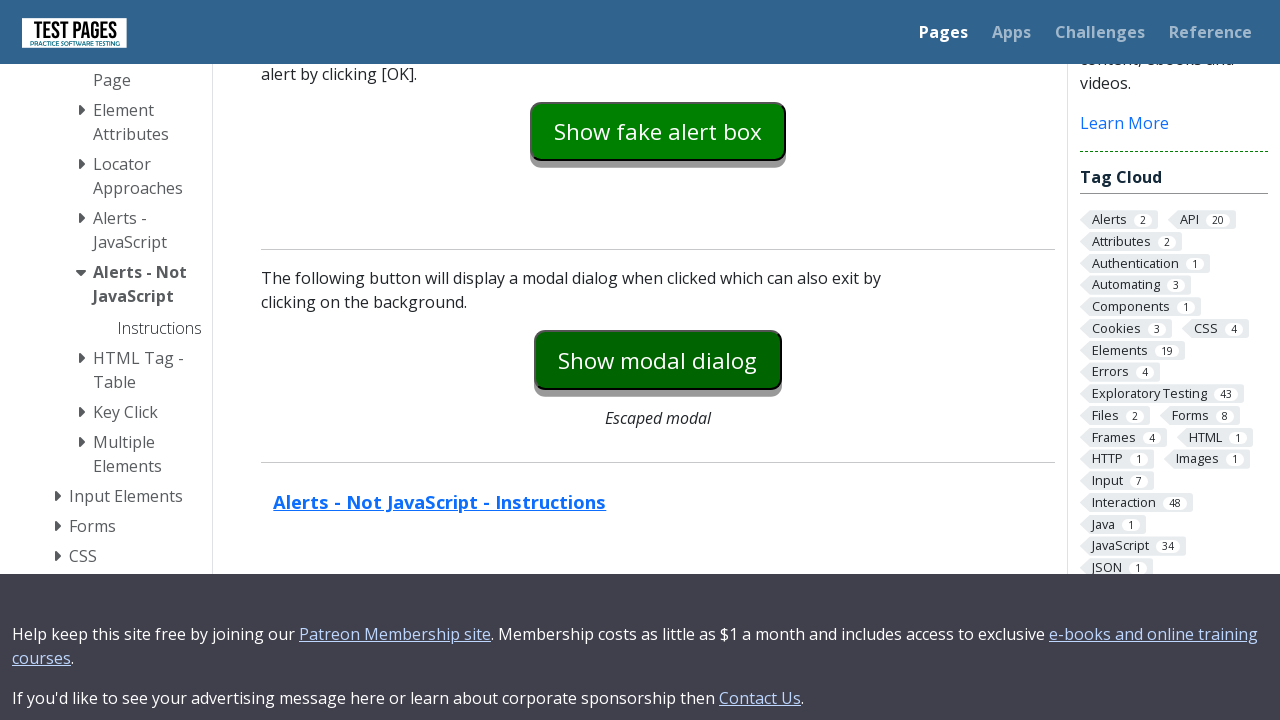

Verified that the dialog text is hidden after background click
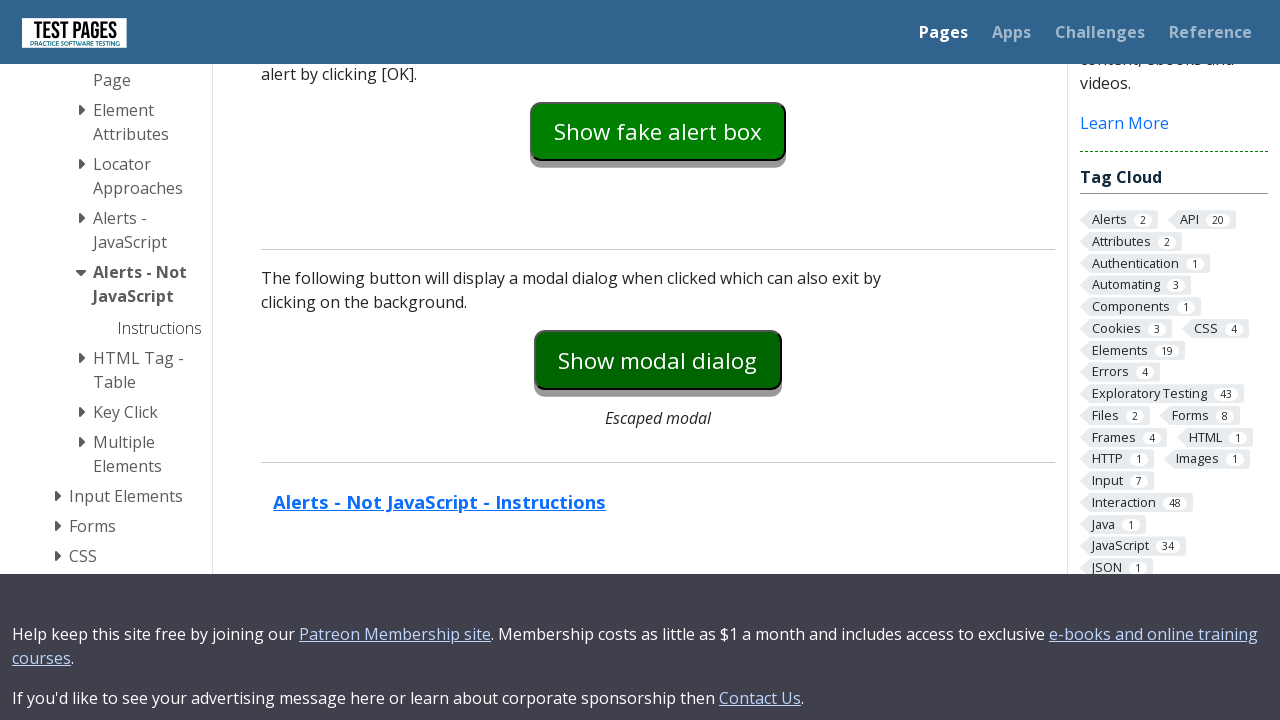

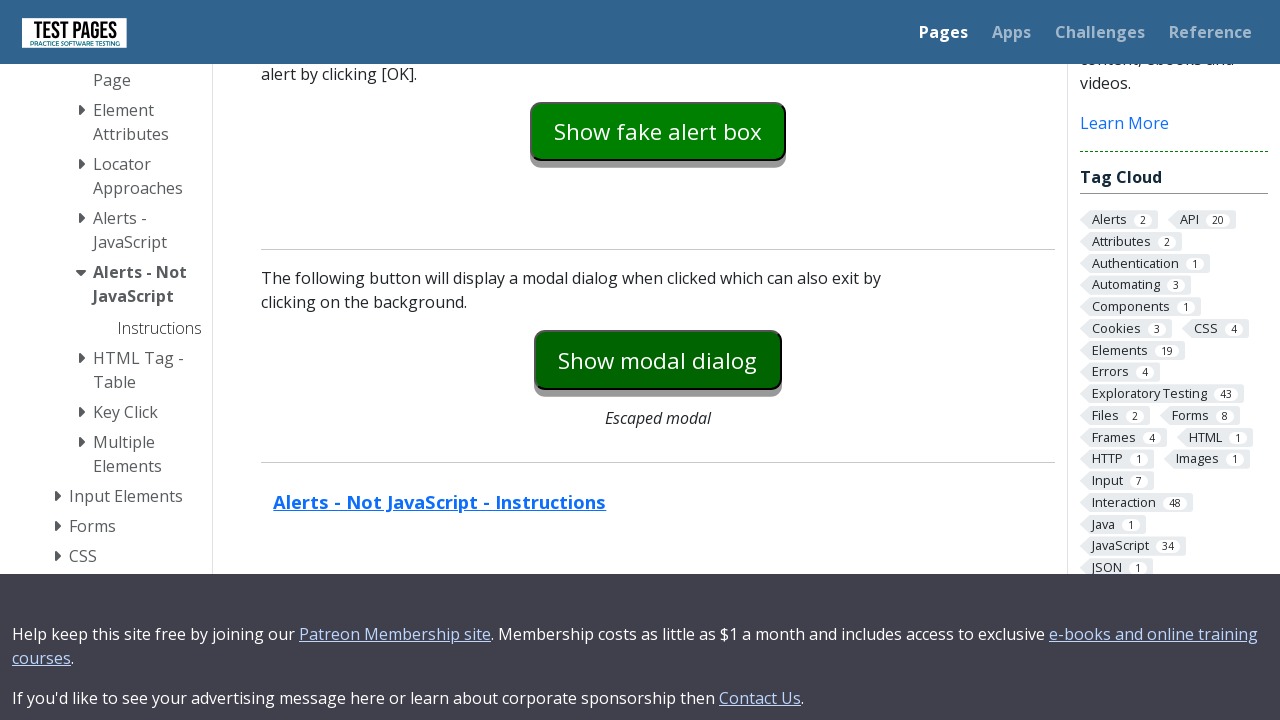